Tests that entering a search query in the search input filters the project list.

Starting URL: https://nearcatalog.org

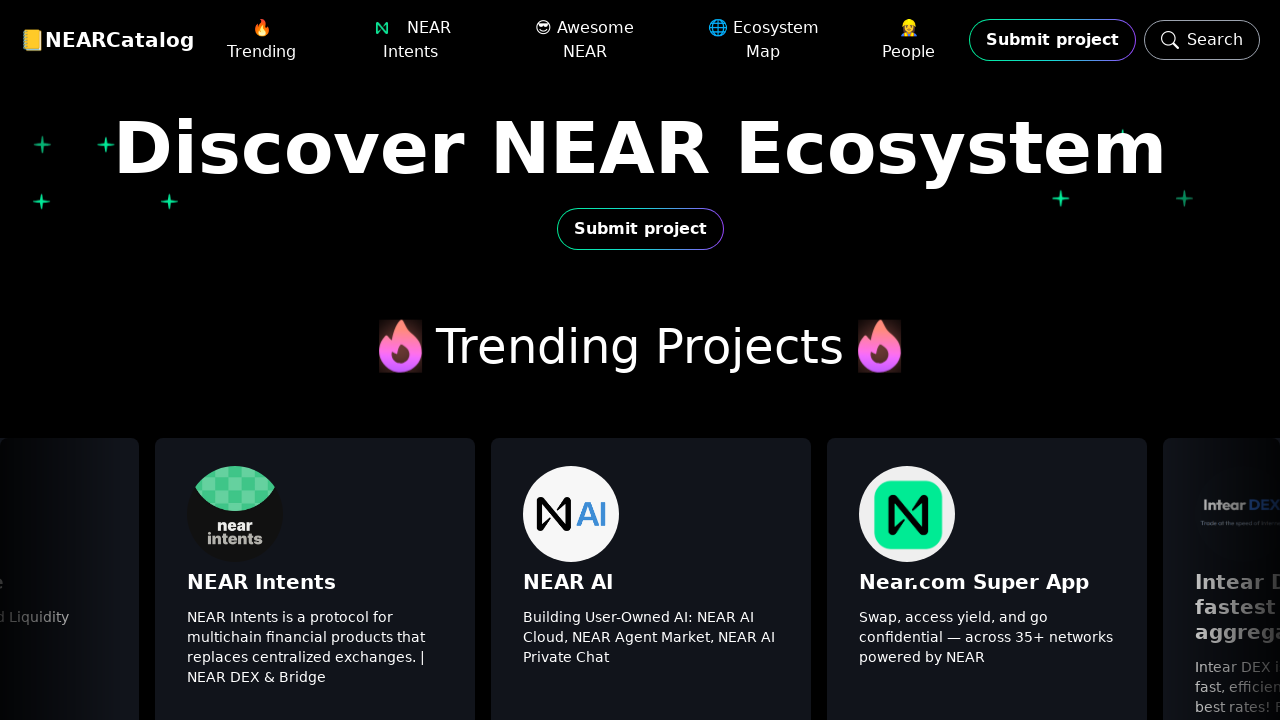

Located search projects input field
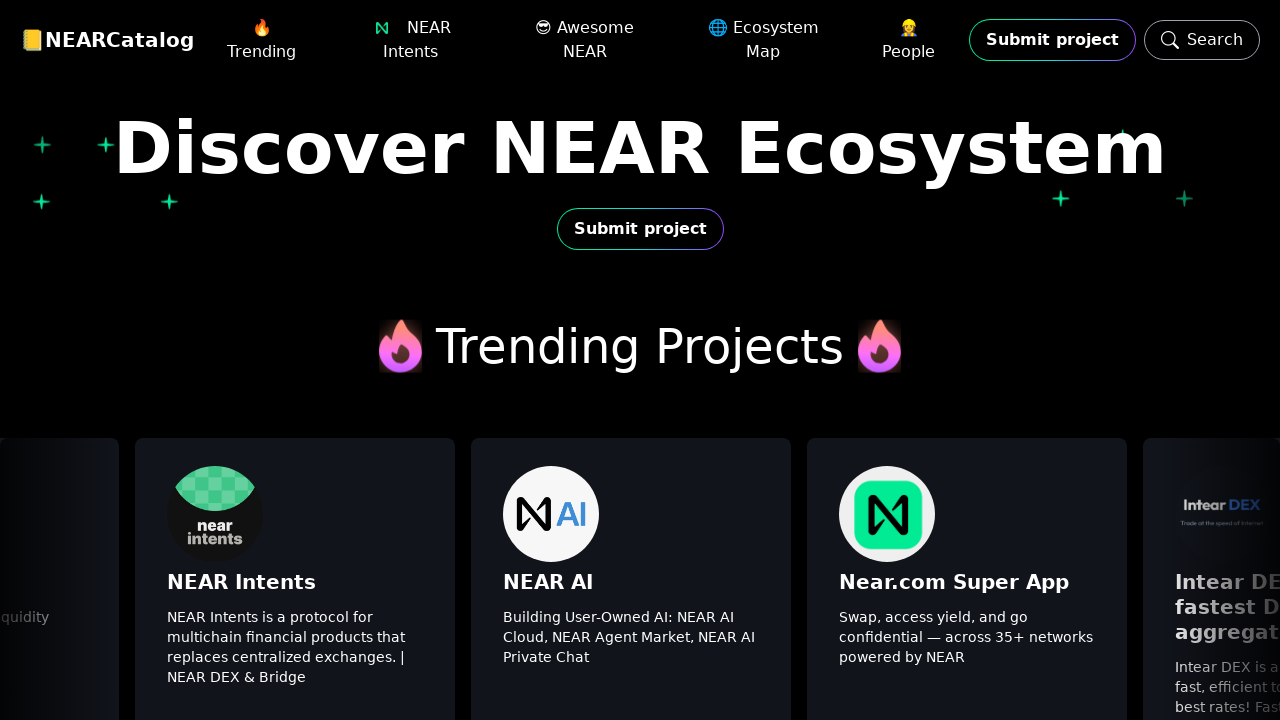

Search input field became visible
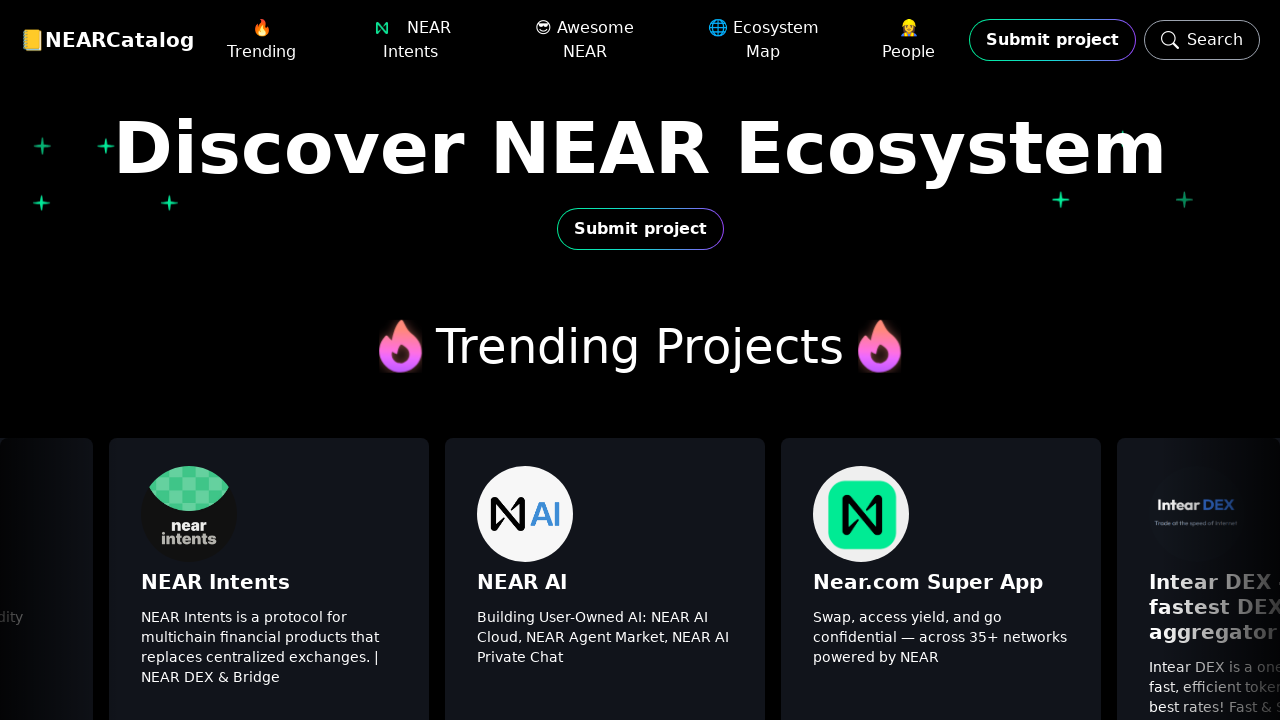

Filled search input with 'build dao' on internal:attr=[placeholder="Search projects"i]
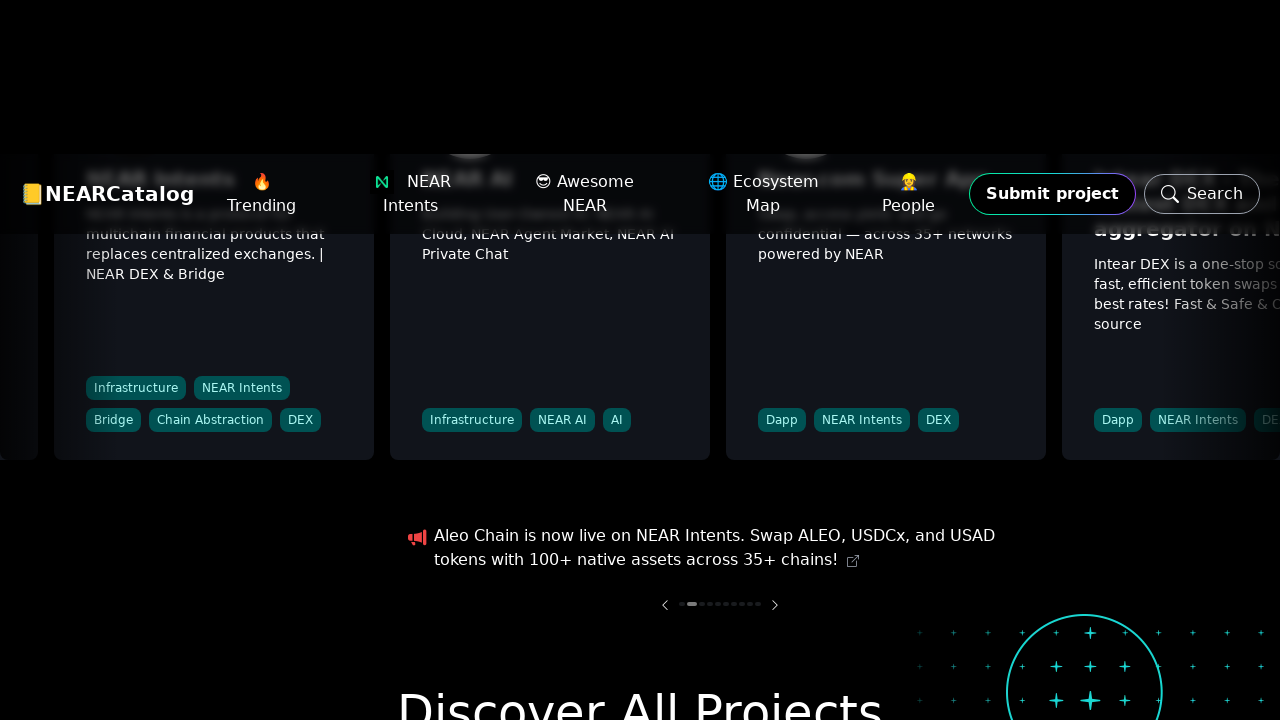

Projects list loaded and filtered results are visible
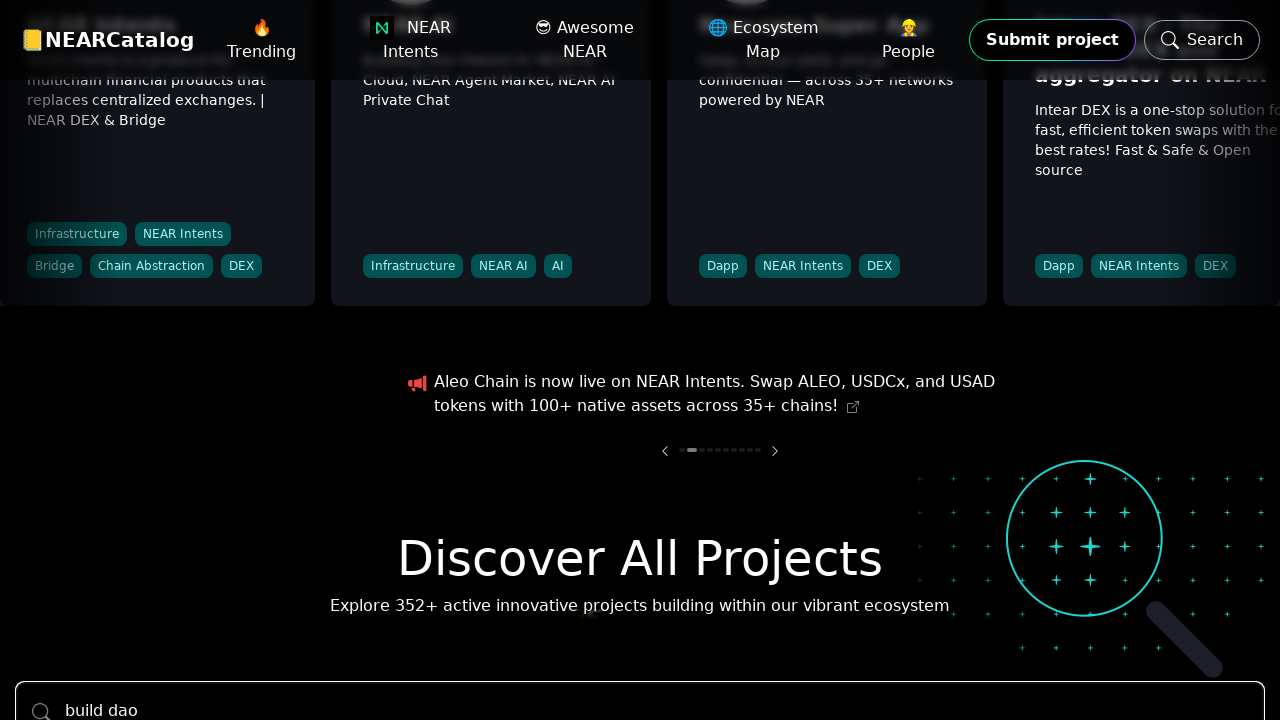

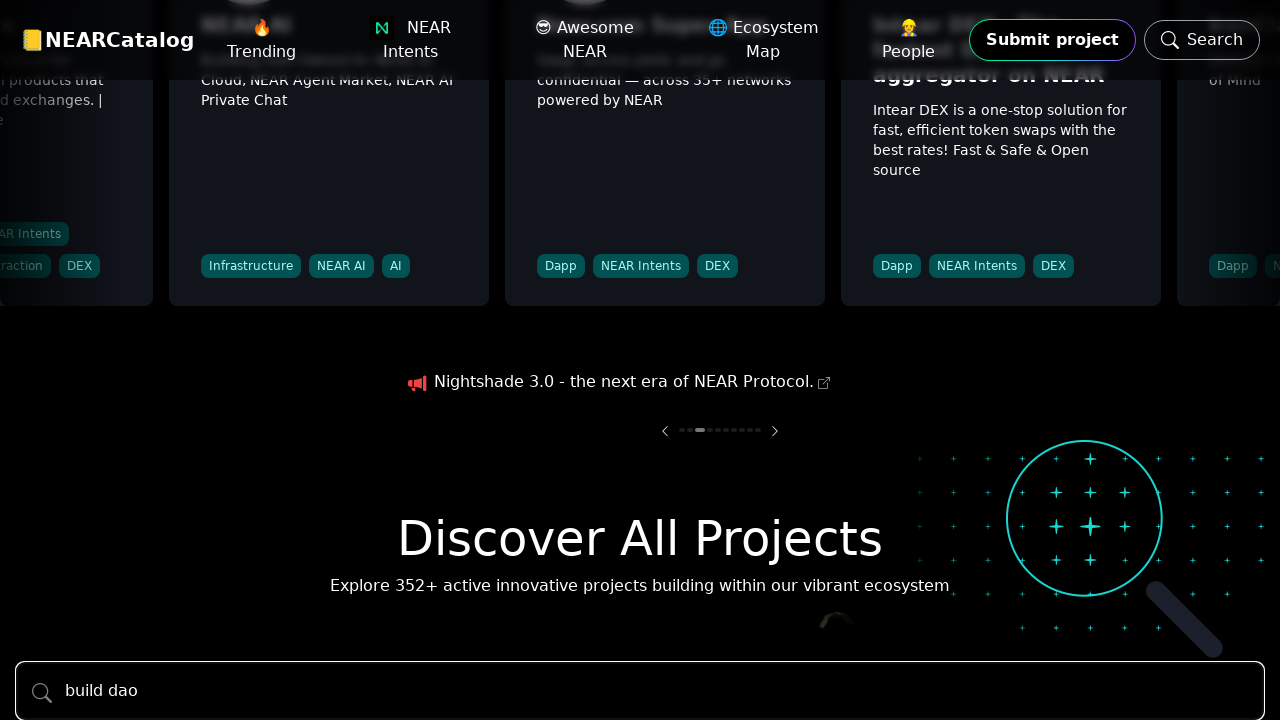